Tests dynamic loading functionality by clicking a start button and waiting for content to appear

Starting URL: http://the-internet.herokuapp.com/dynamic_loading/2

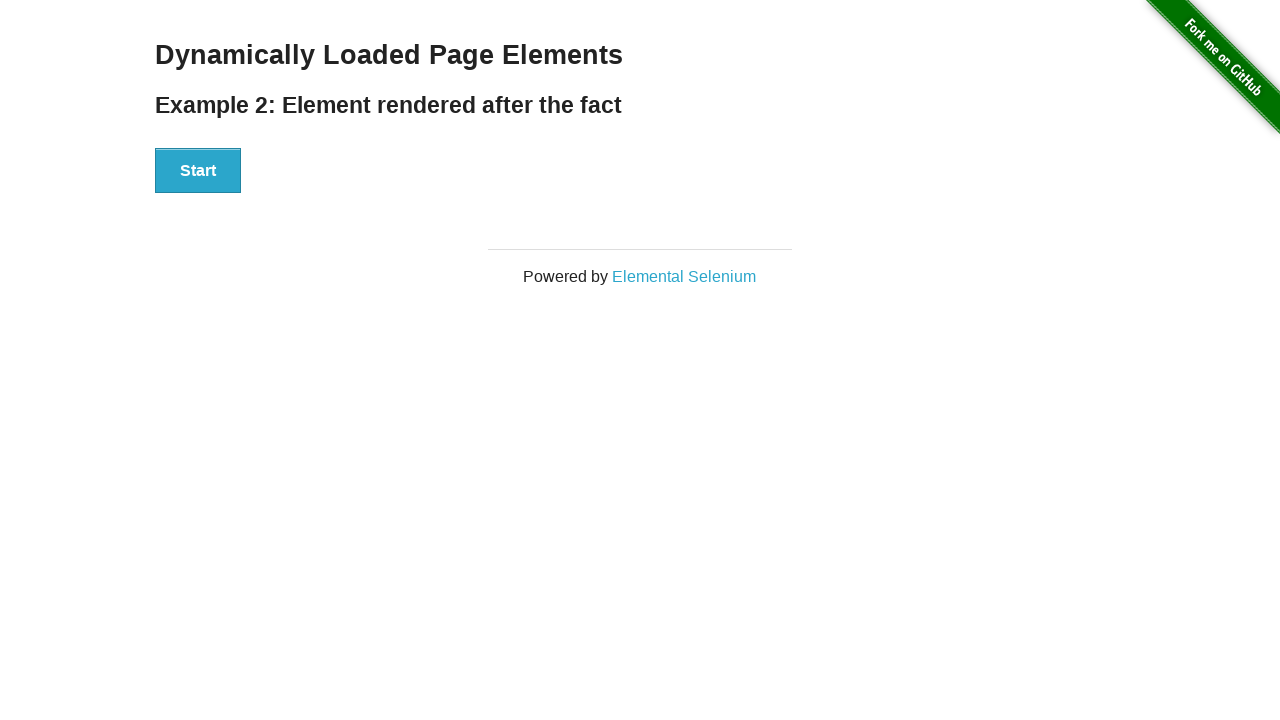

Clicked start button to trigger dynamic loading at (198, 171) on xpath=//div[@id='start']/button
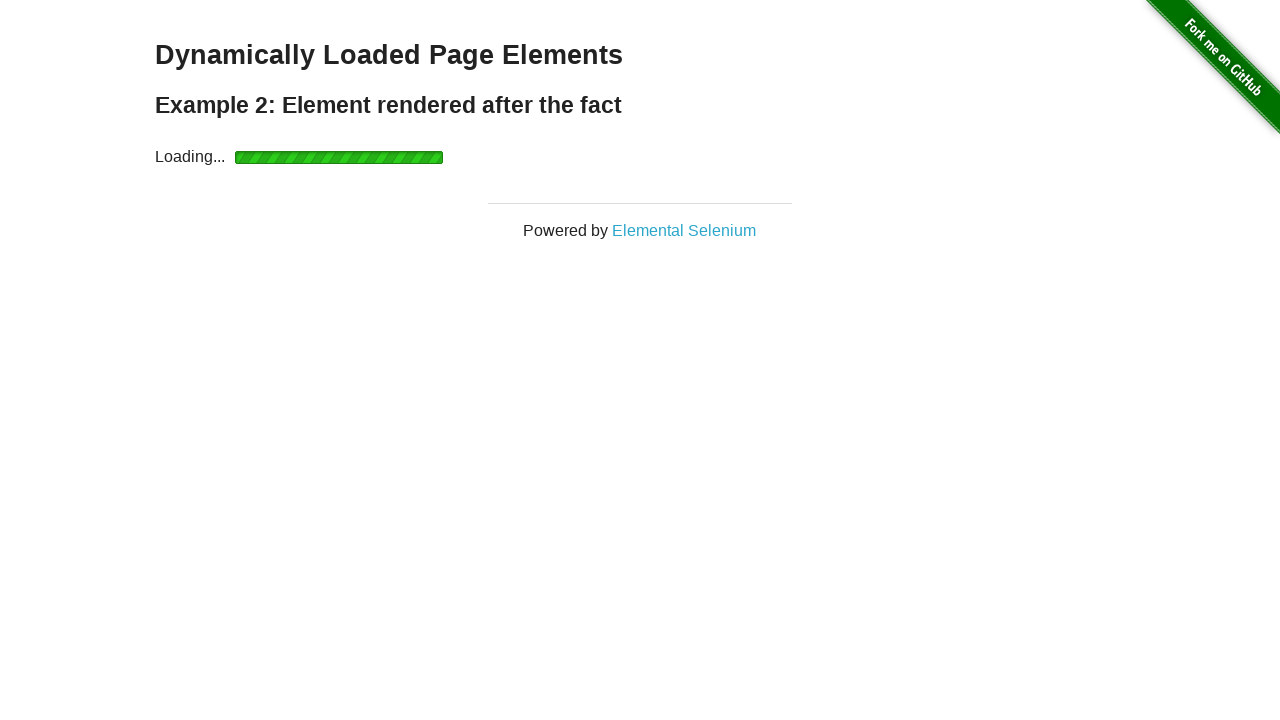

Waited for dynamically loaded content to appear
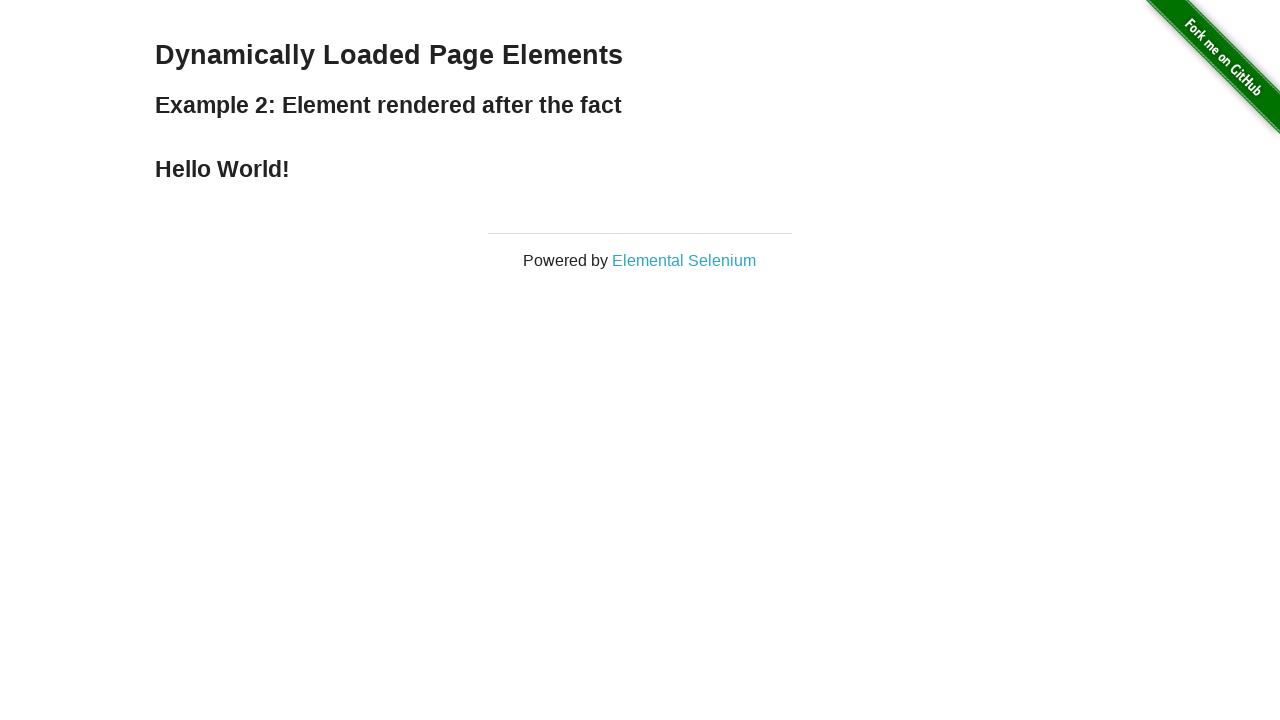

Verified that loaded content displays 'Hello World!'
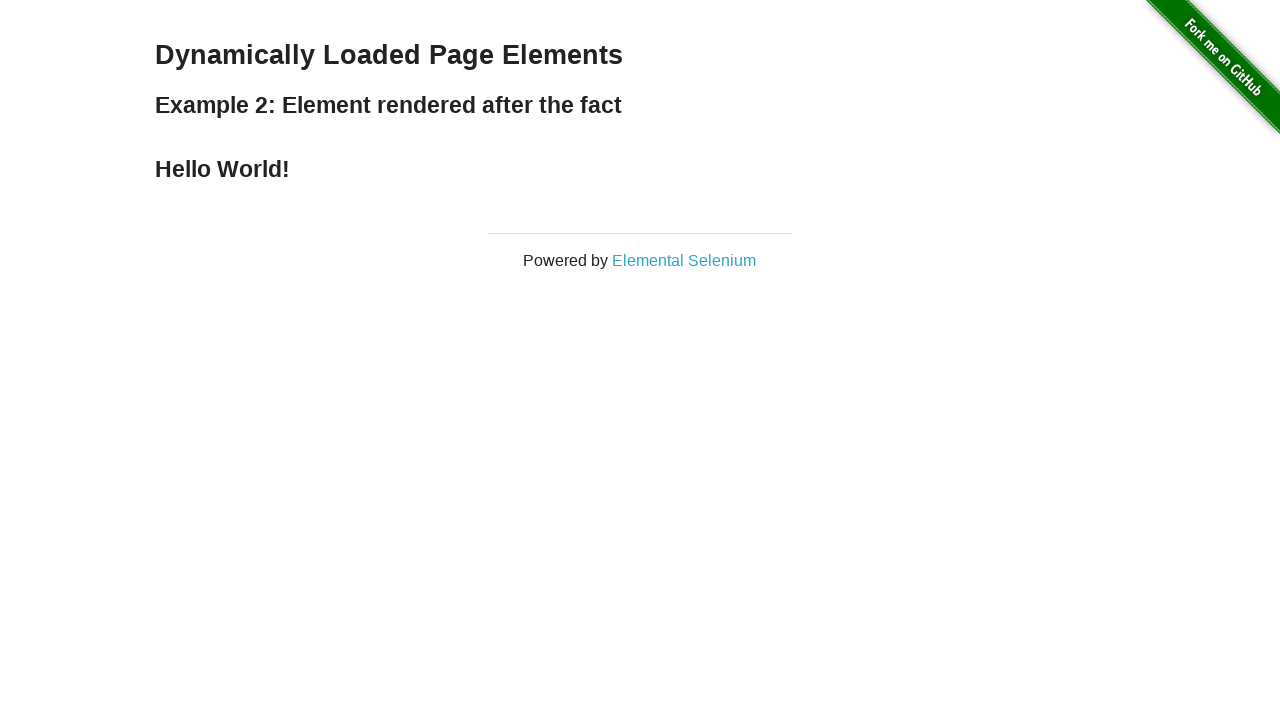

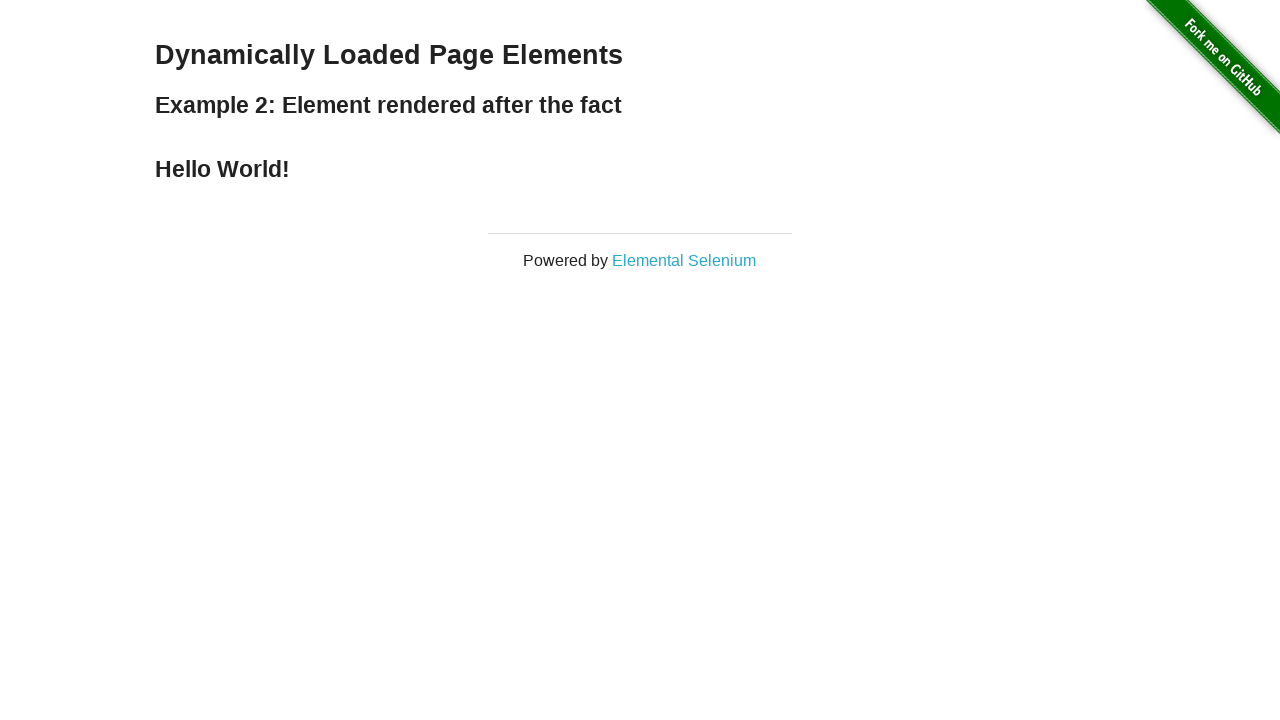